Tests dynamic dropdown selection functionality by selecting origin and destination cities from flight booking dropdowns

Starting URL: https://rahulshettyacademy.com/dropdownsPractise/

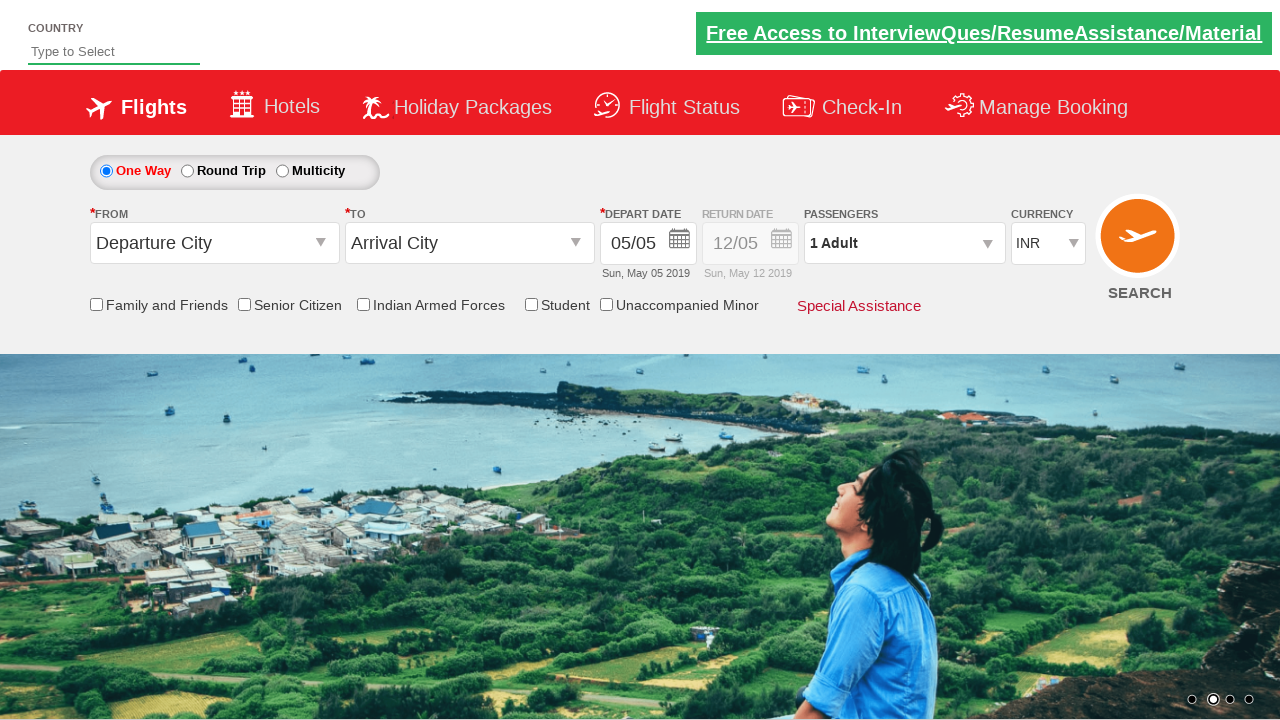

Clicked on origin station dropdown to open it at (214, 243) on #ctl00_mainContent_ddl_originStation1_CTXT
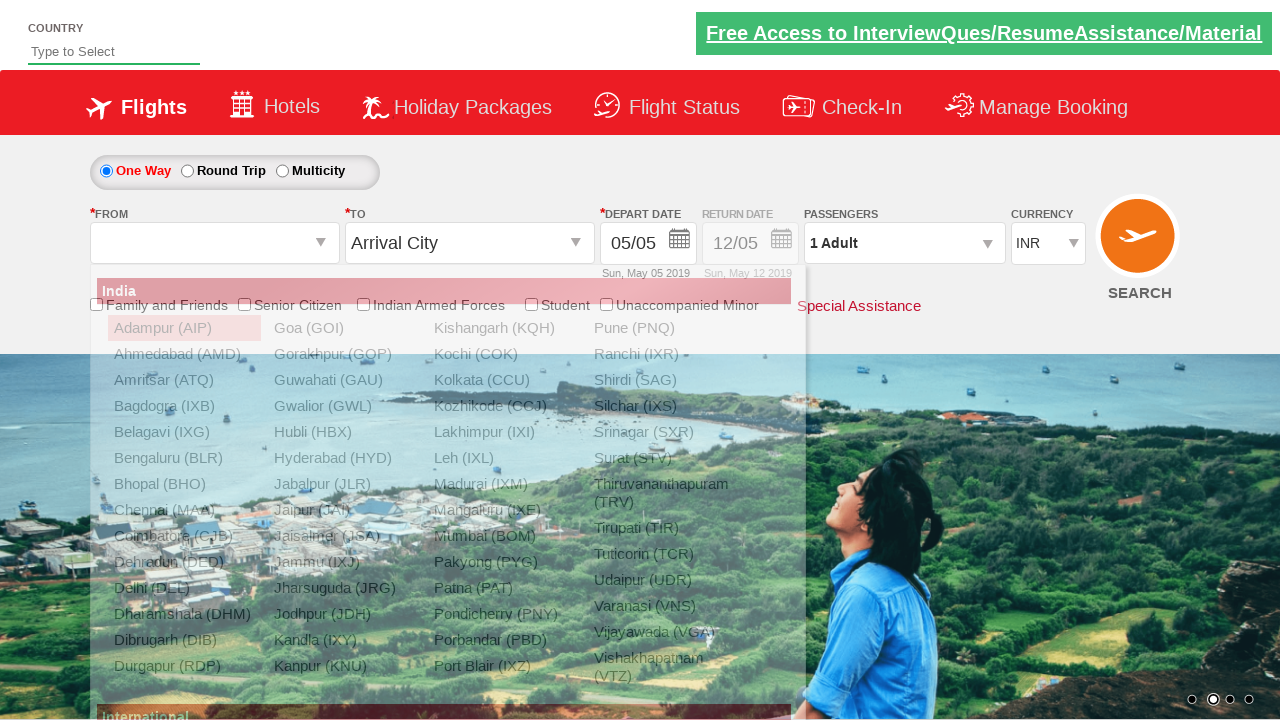

Selected Bangalore (BLR) as the origin city at (184, 458) on a[value='BLR']
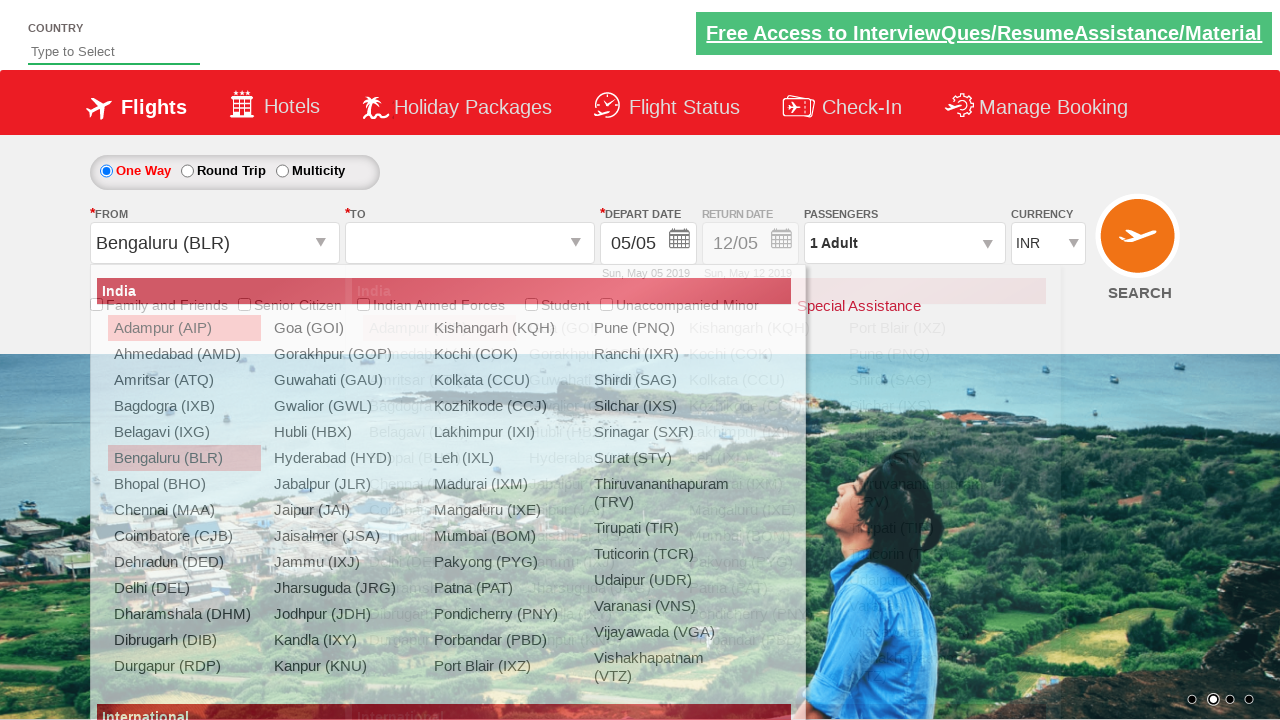

Selected Chennai (MAA) as the destination city at (439, 484) on (//a[@value='MAA'])[2]
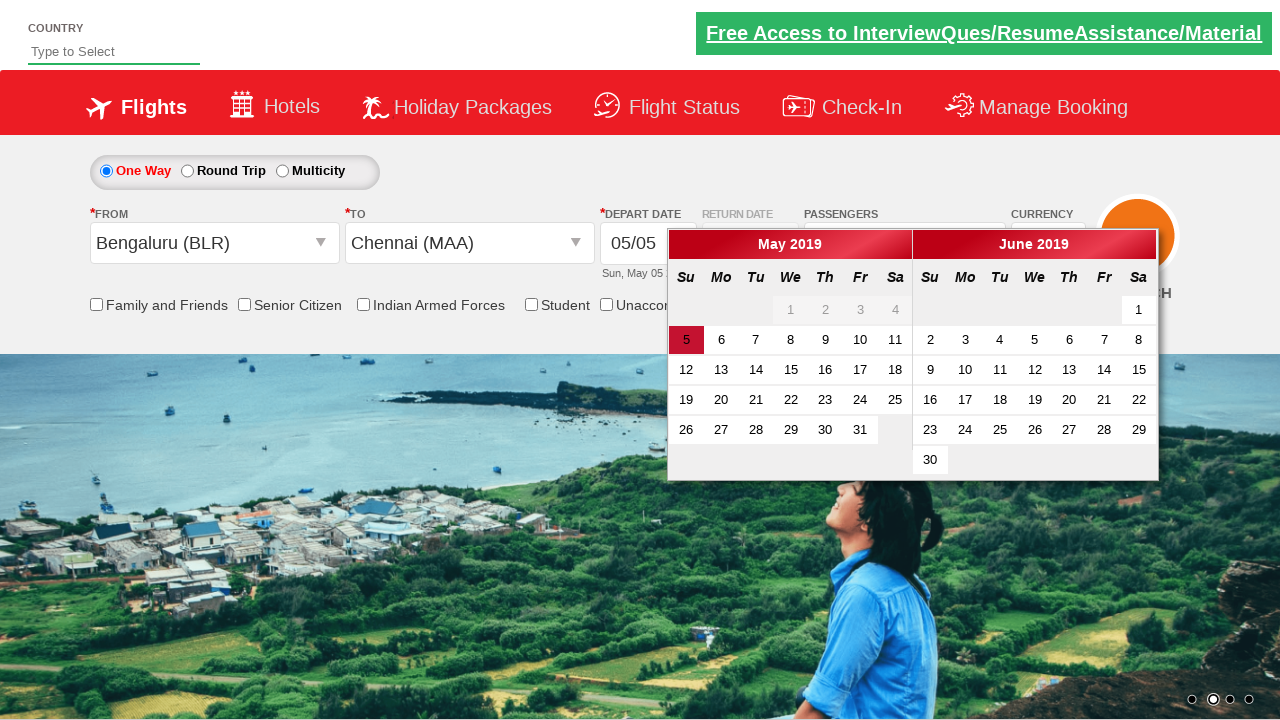

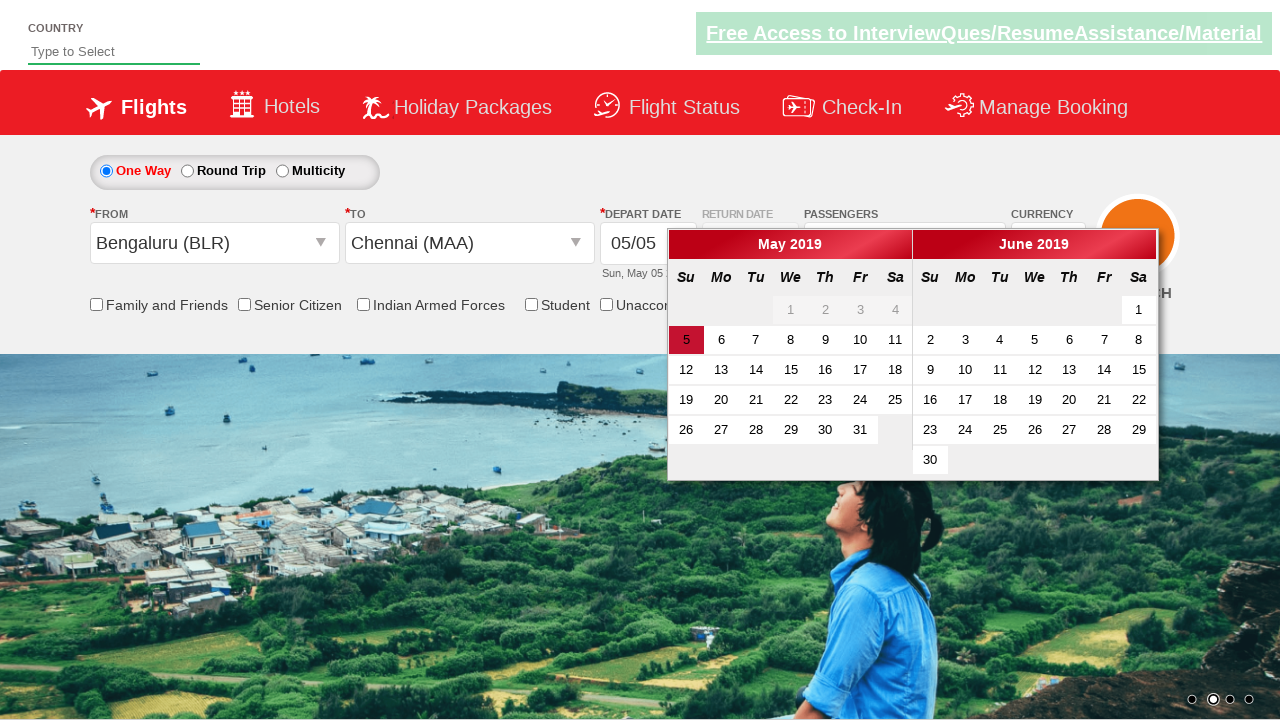